Tests checkbox functionality on the actions page by selecting a checkbox and verifying its state

Starting URL: https://kristinek.github.io/site/examples/actions

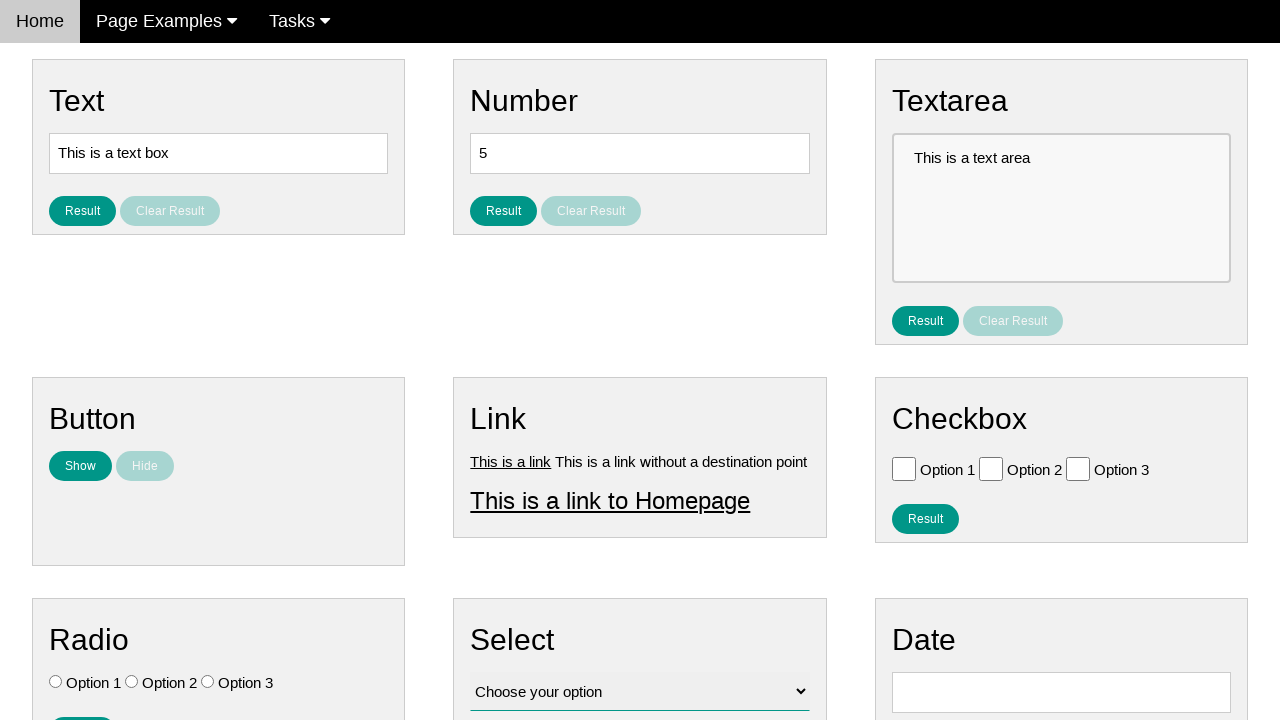

Navigated to actions page
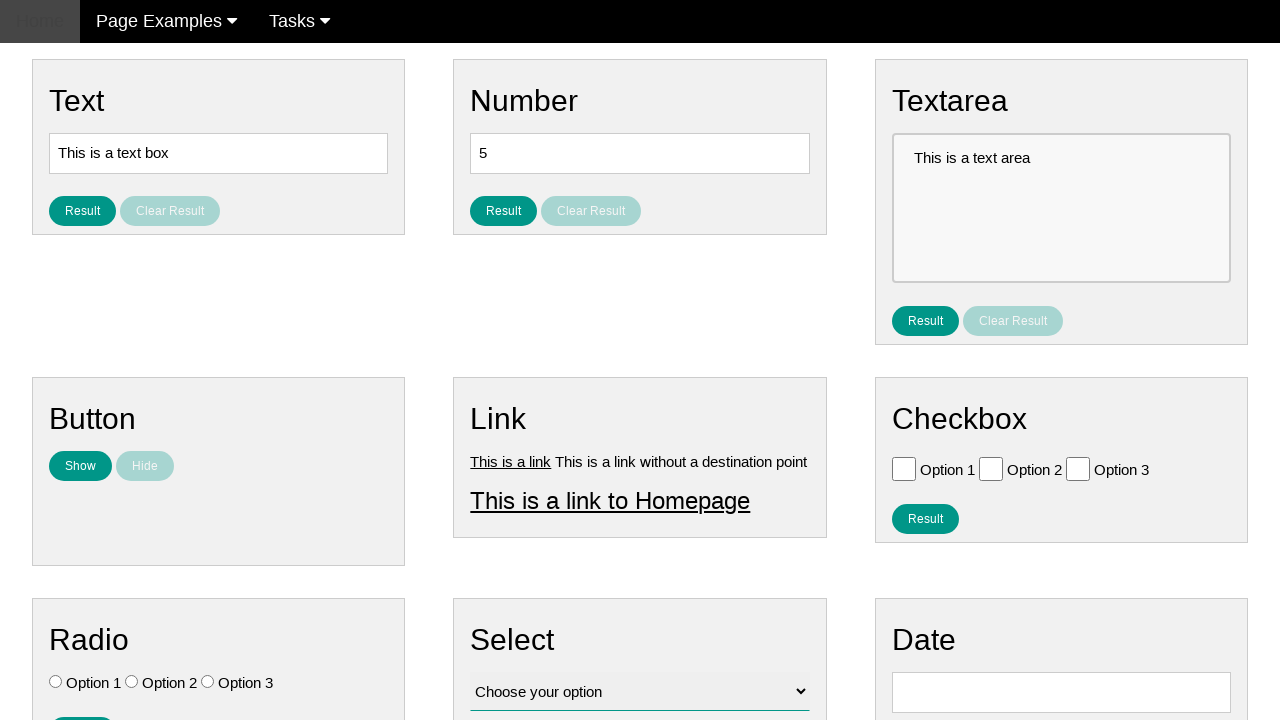

Located all checkboxes on the page
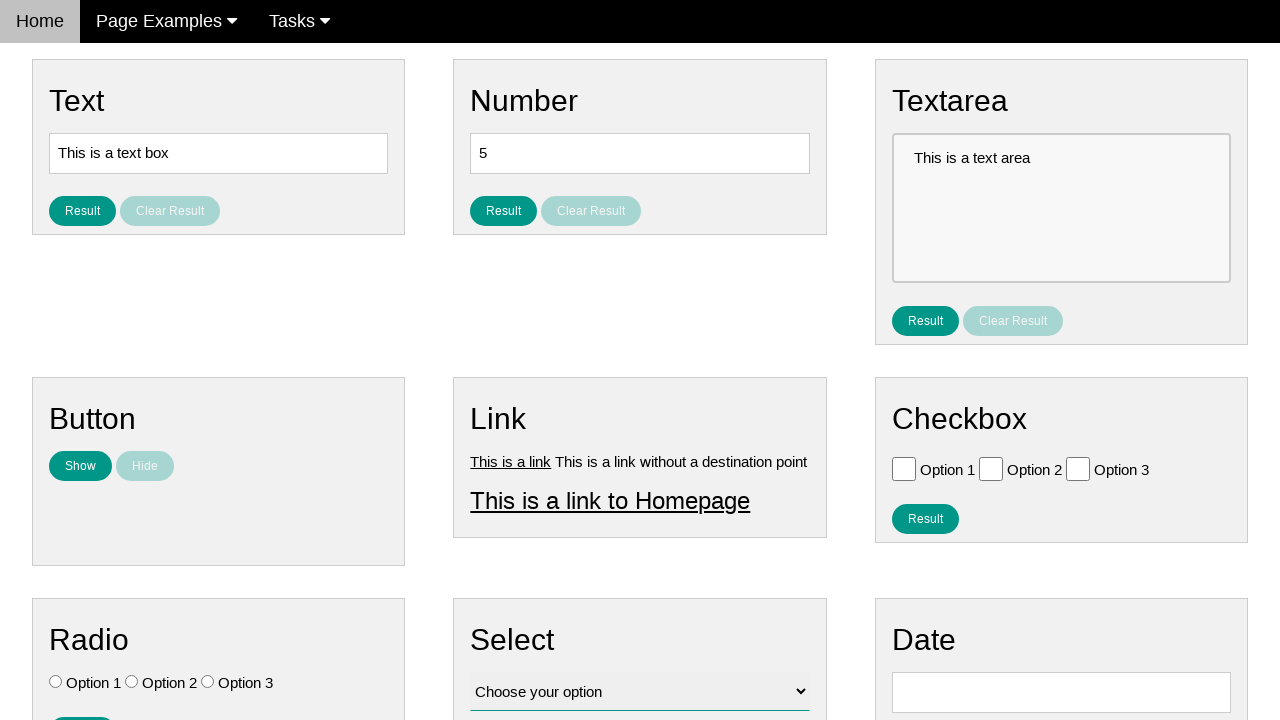

Verified checkbox 0 is not initially selected
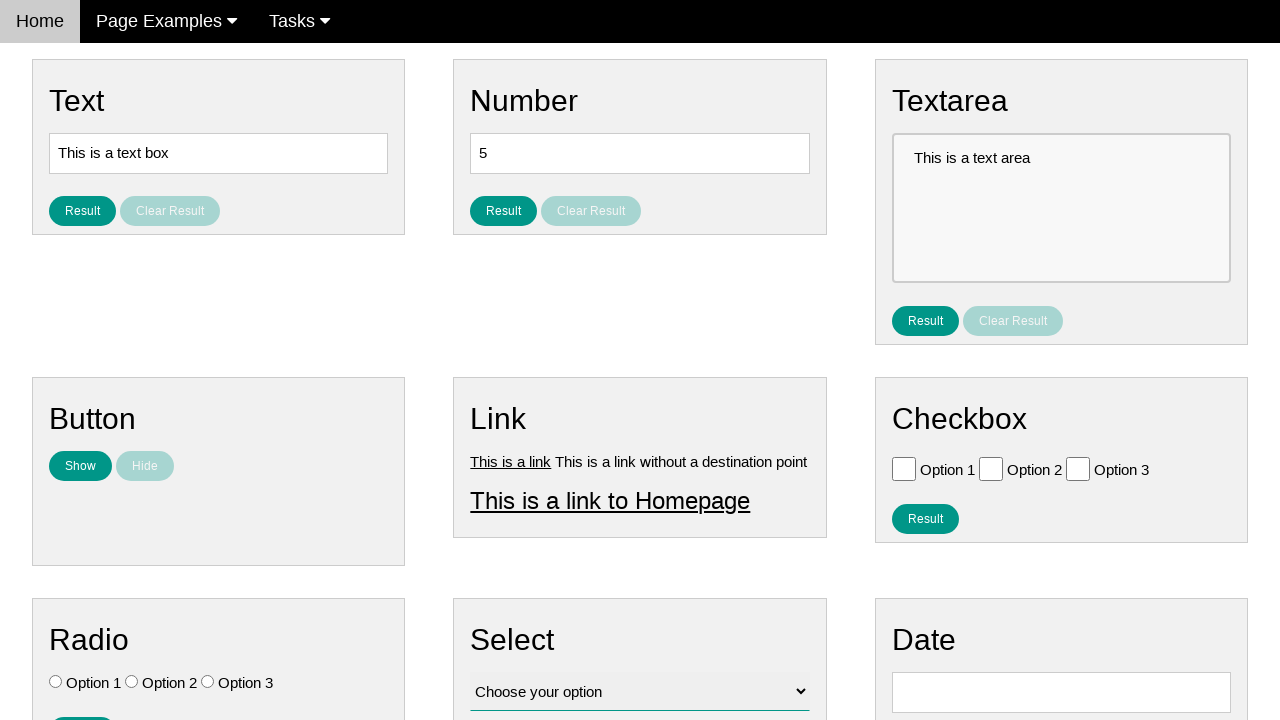

Verified checkbox 1 is not initially selected
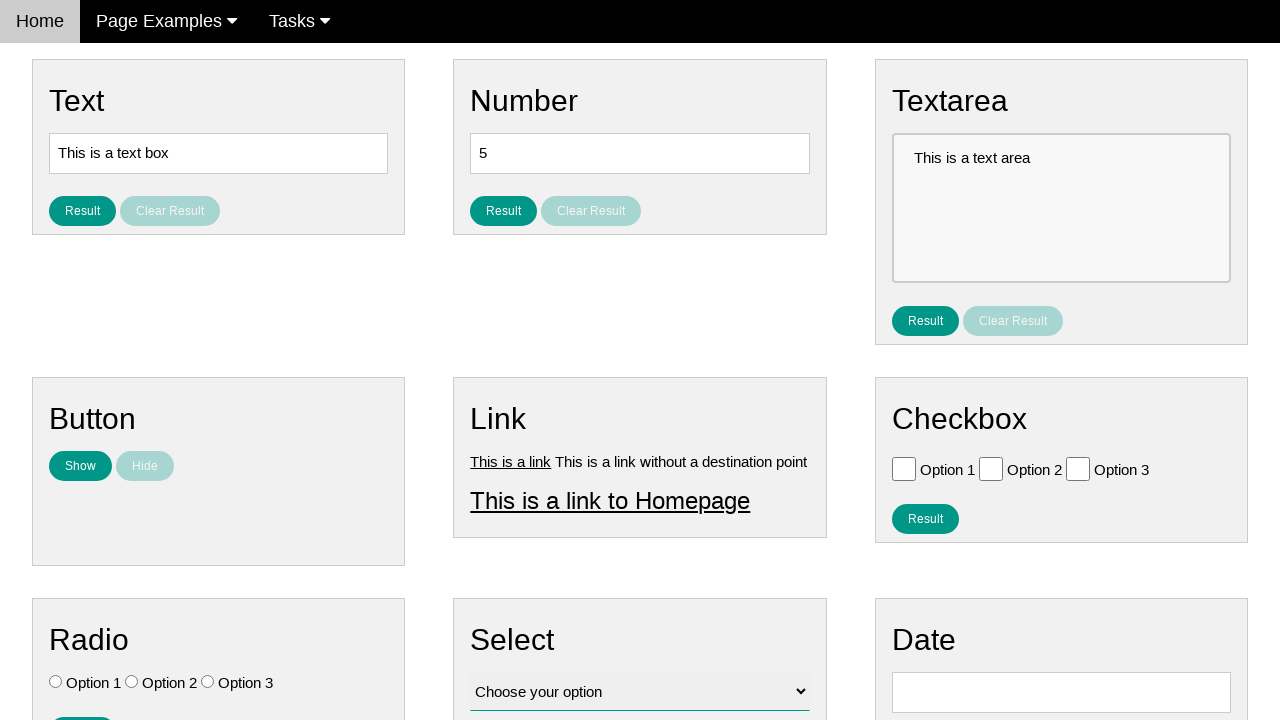

Verified checkbox 2 is not initially selected
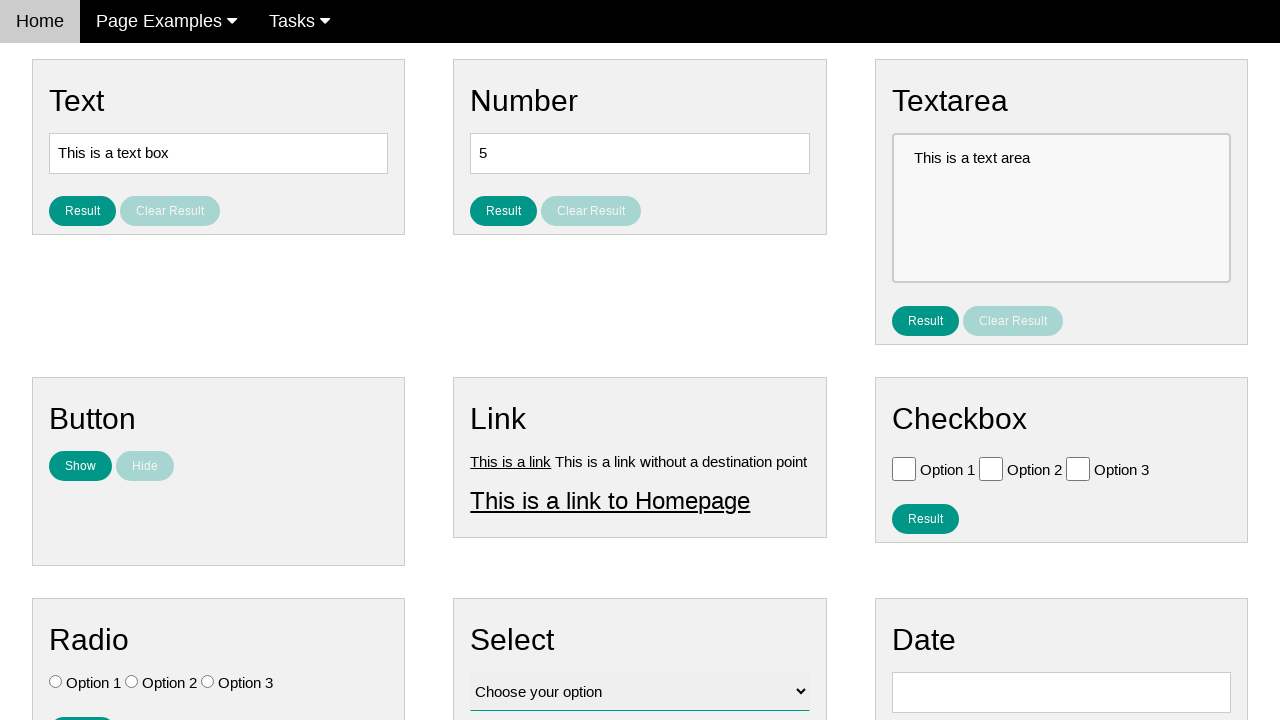

Clicked on option 1 checkbox at (904, 468) on #vfb-6-0
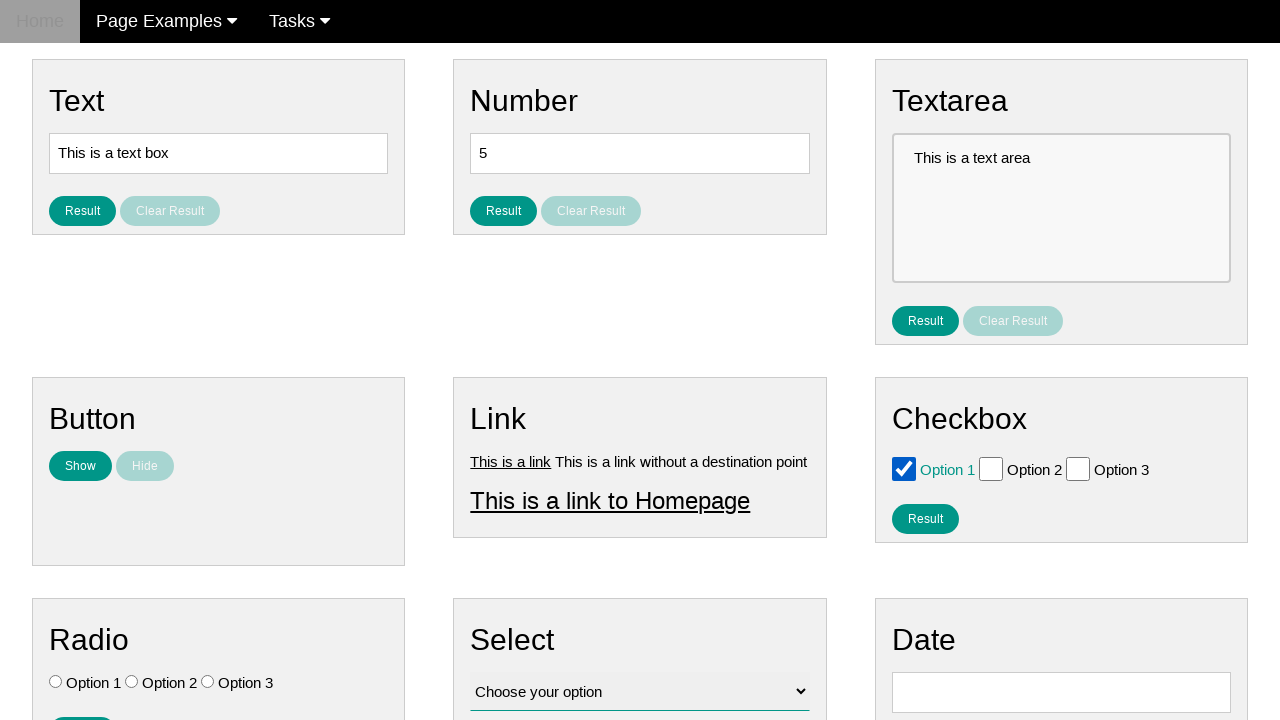

Verified option 1 checkbox is now selected
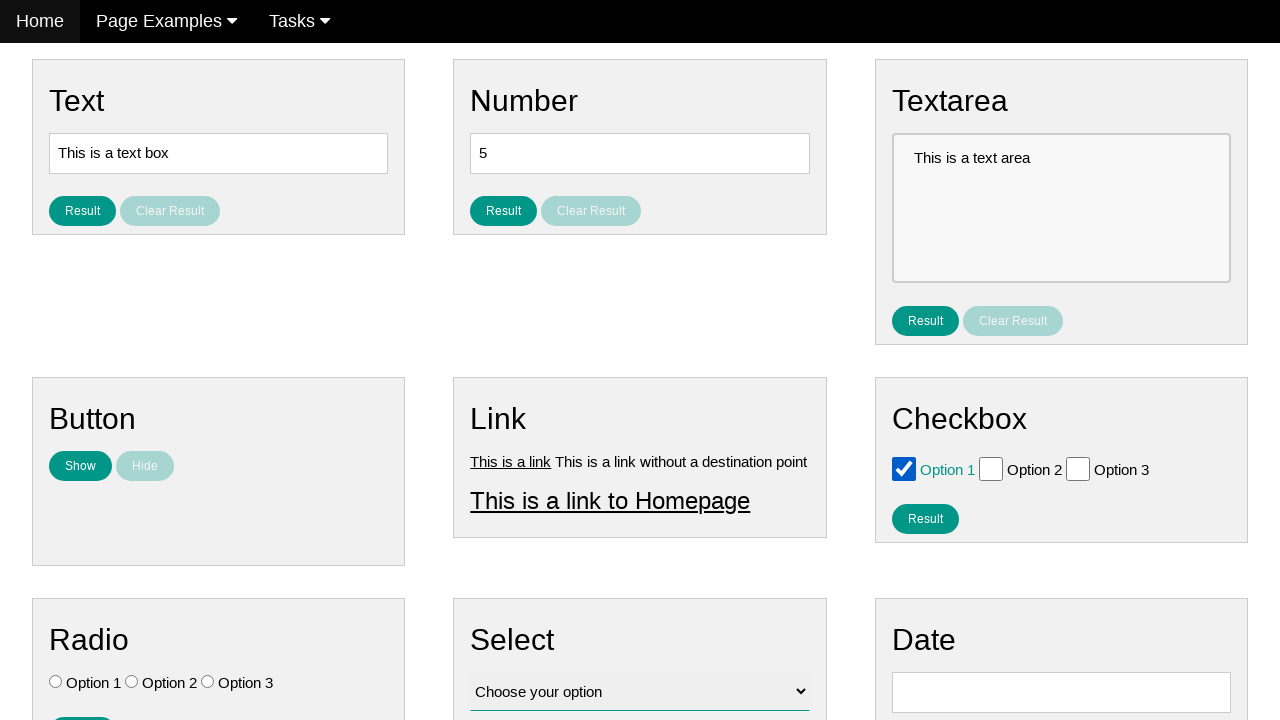

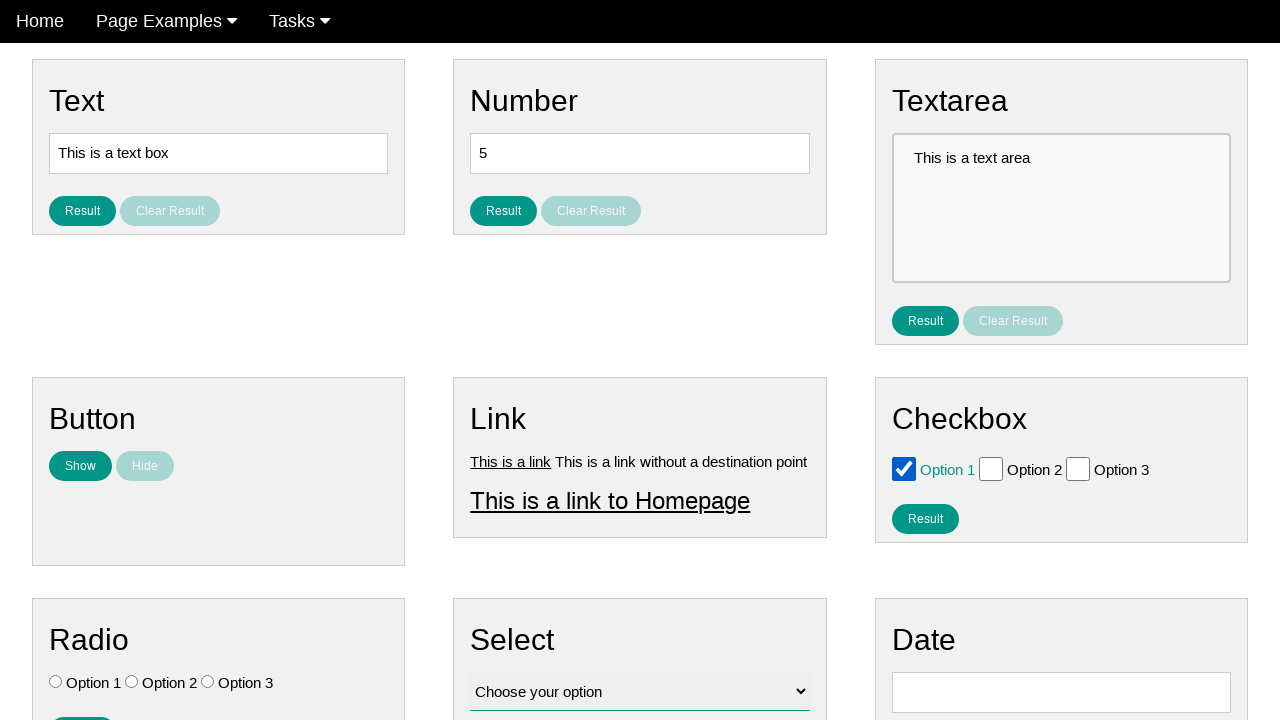